Tests popup validations including hiding/showing text elements, handling JavaScript dialogs, hovering over elements, and interacting with iframe content

Starting URL: https://rahulshettyacademy.com/AutomationPractice/

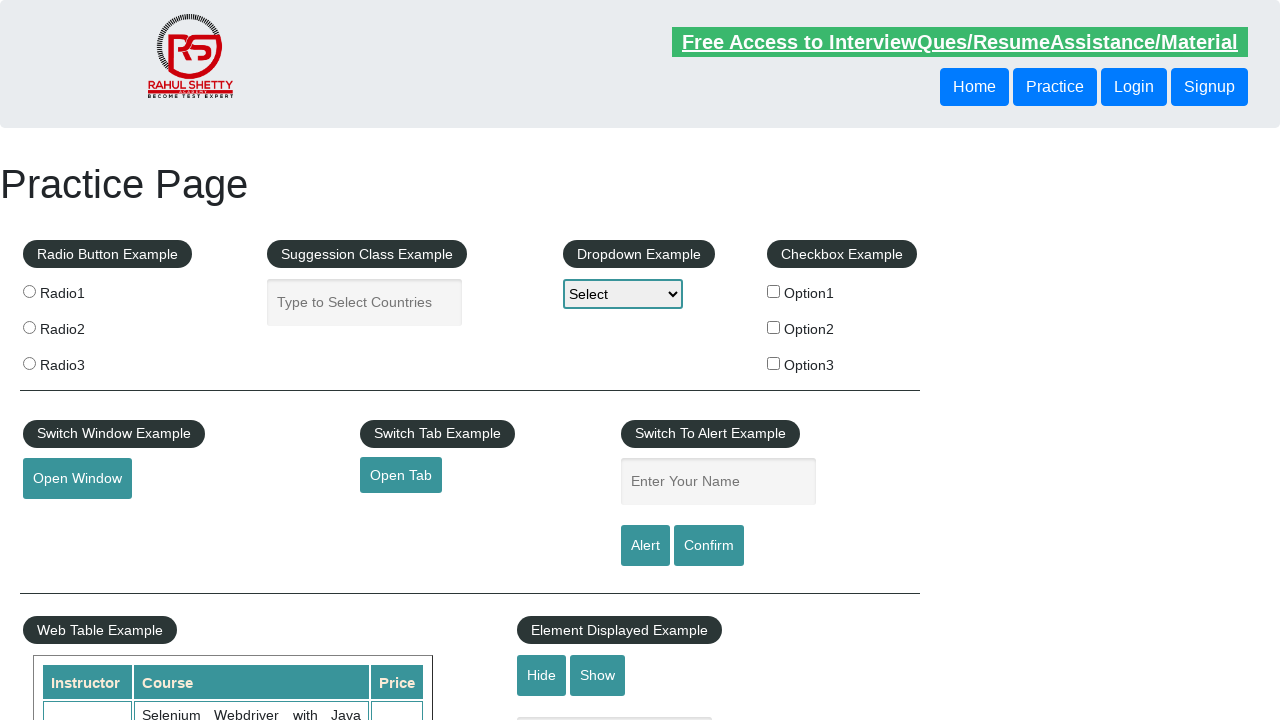

Text element '#displayed-text' is visible
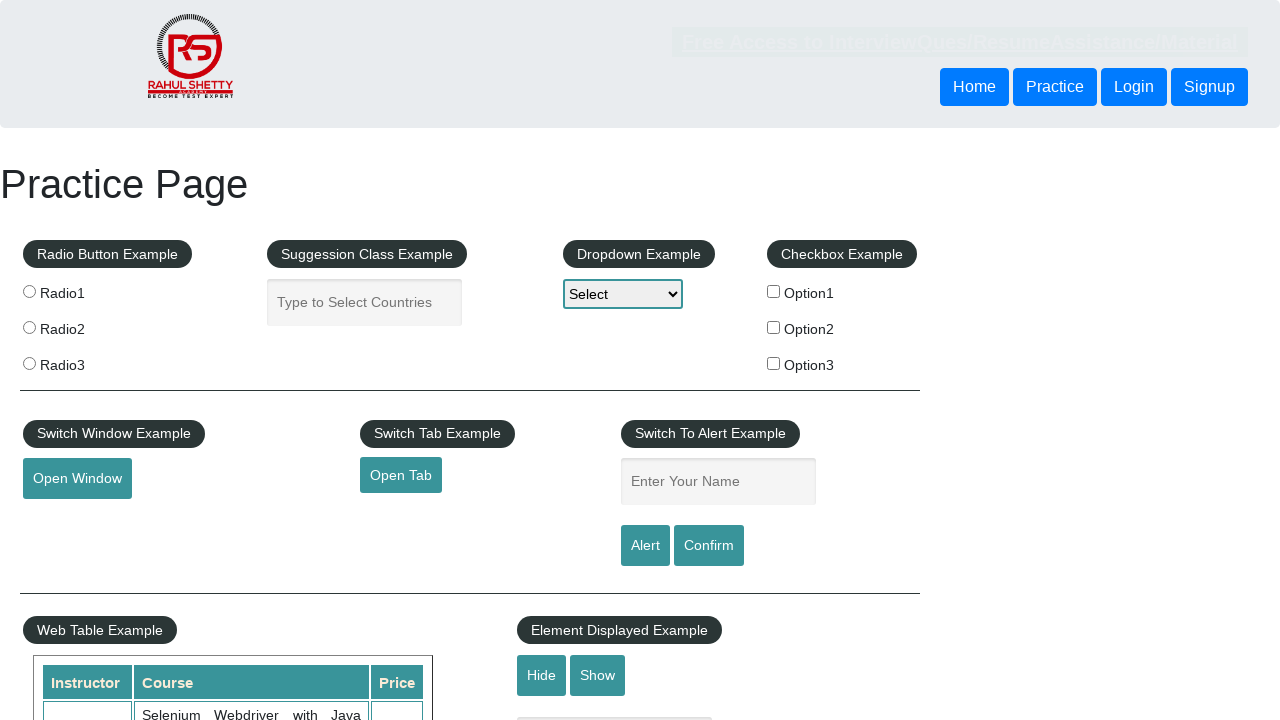

Clicked hide button to hide text element at (542, 675) on #hide-textbox
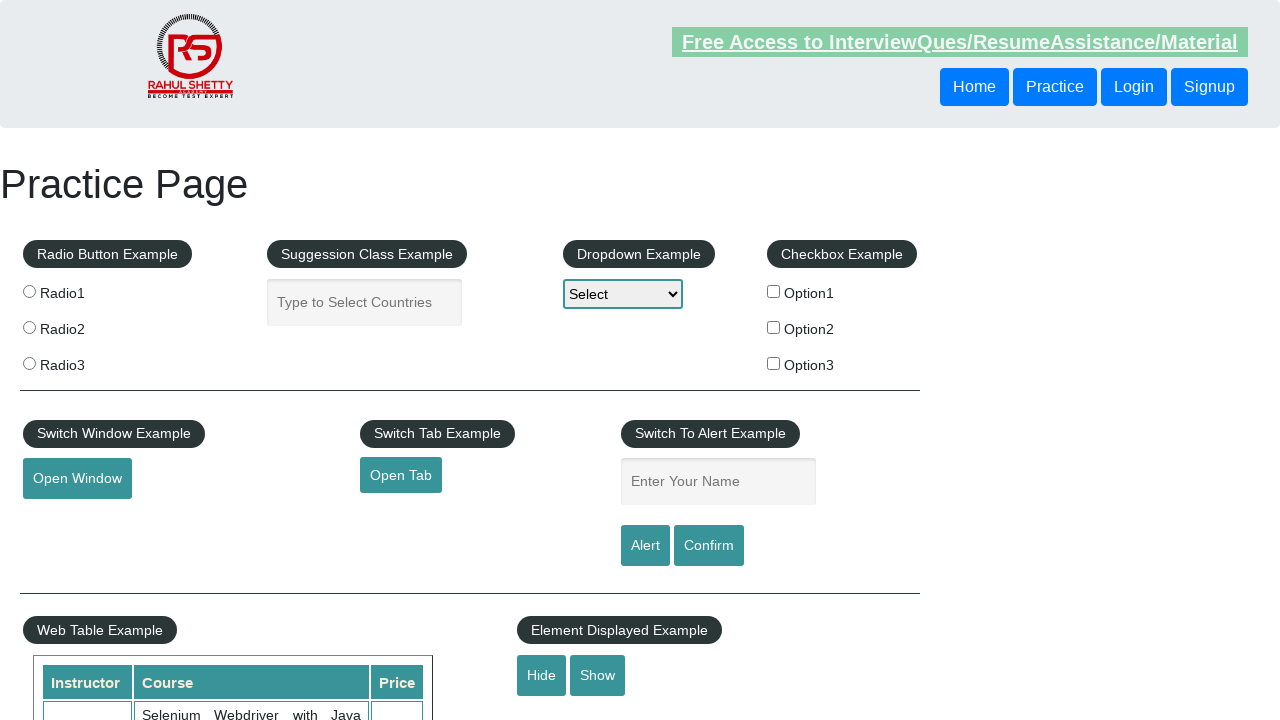

Text element '#displayed-text' is now hidden
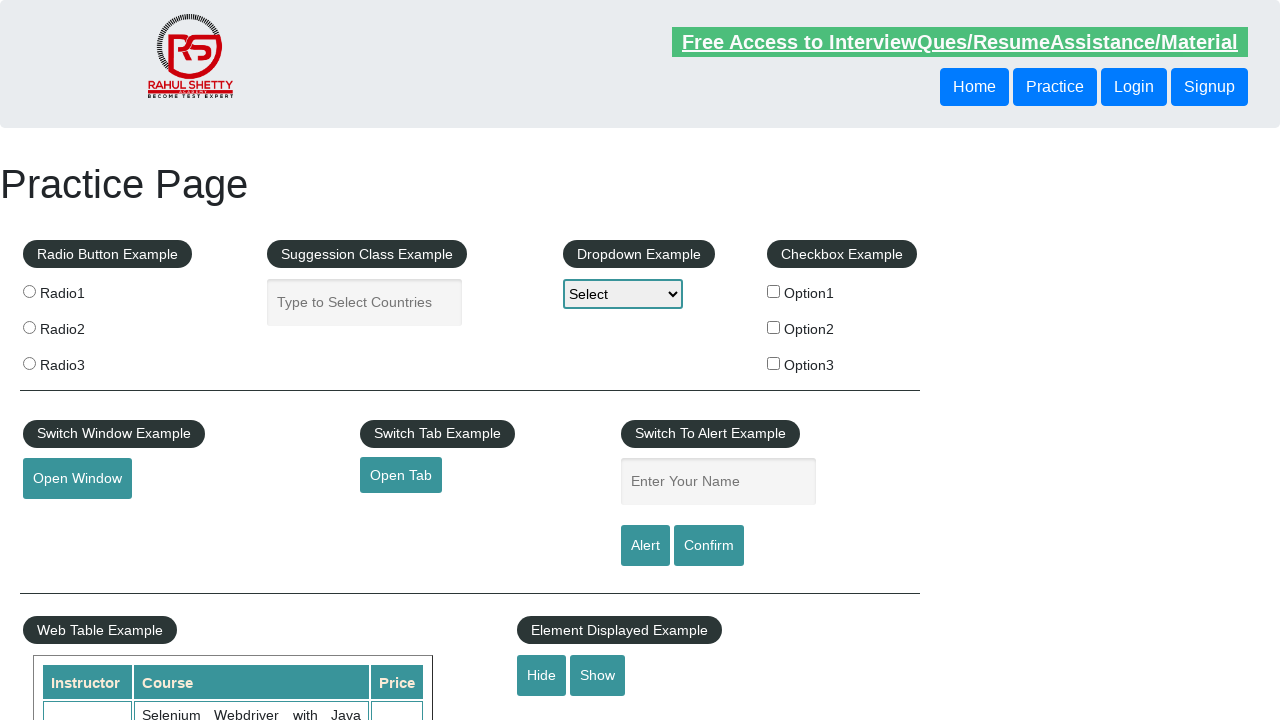

Set up dialog handler to accept JavaScript dialogs
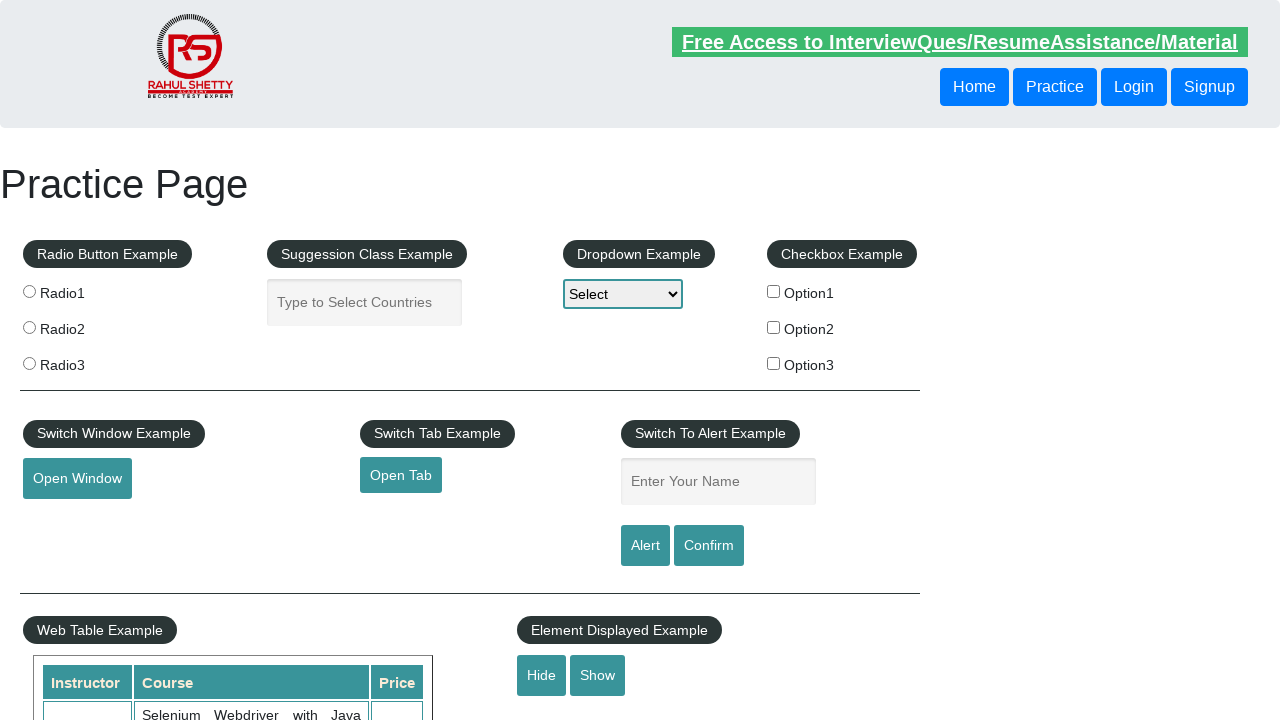

Clicked confirm button to trigger JavaScript dialog at (709, 546) on #confirmbtn
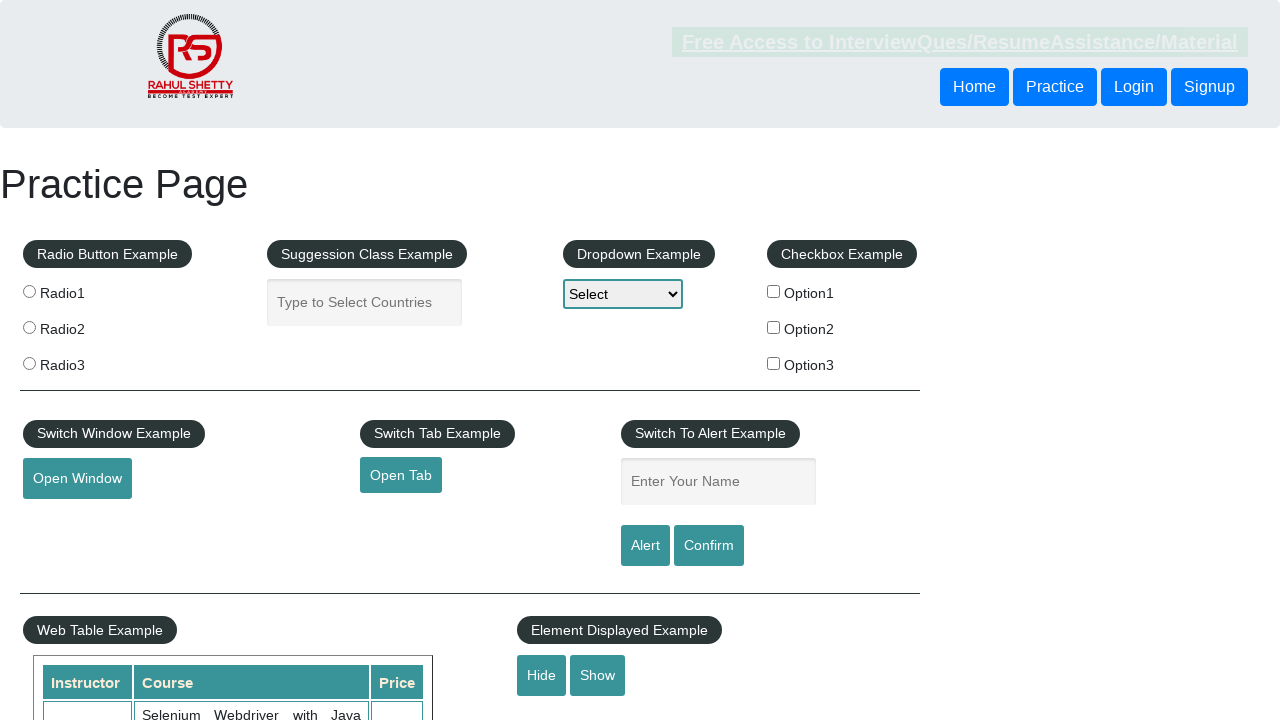

Hovered over mouse hover element at (83, 361) on #mousehover
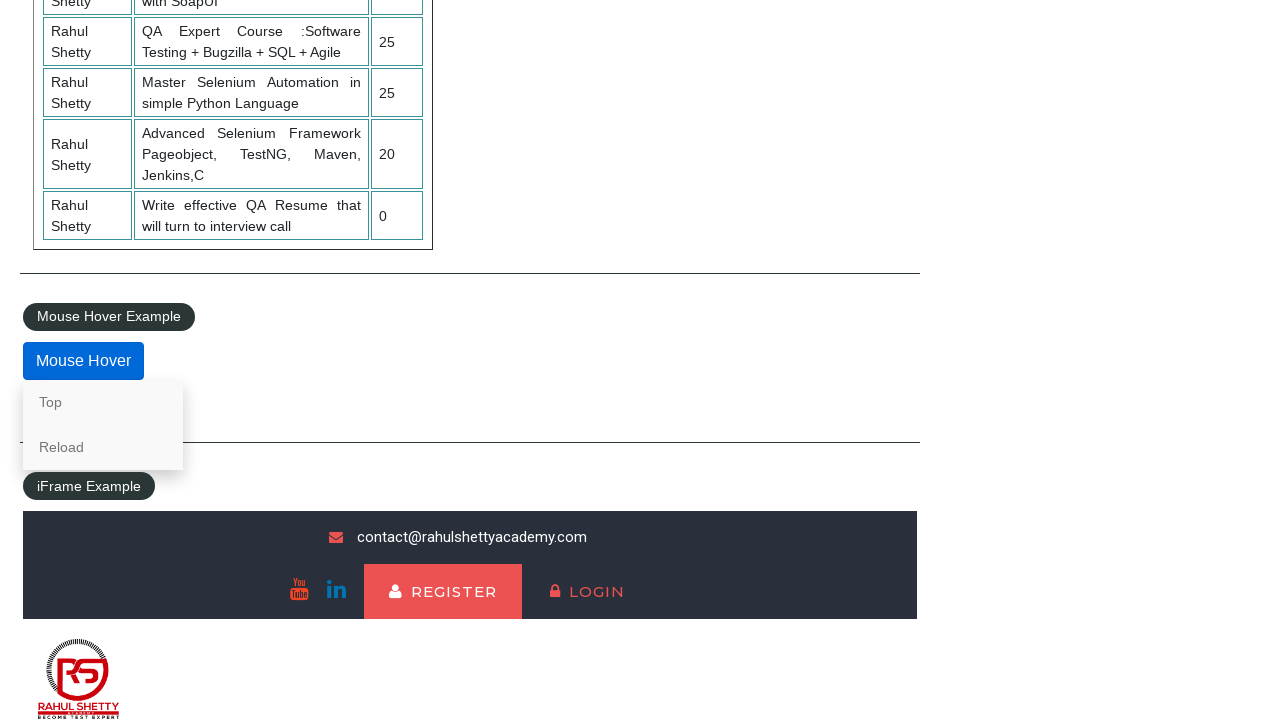

Clicked lifetime access link in iframe at (307, 675) on #courses-iframe >> internal:control=enter-frame >> li a[href*='lifetime-access']
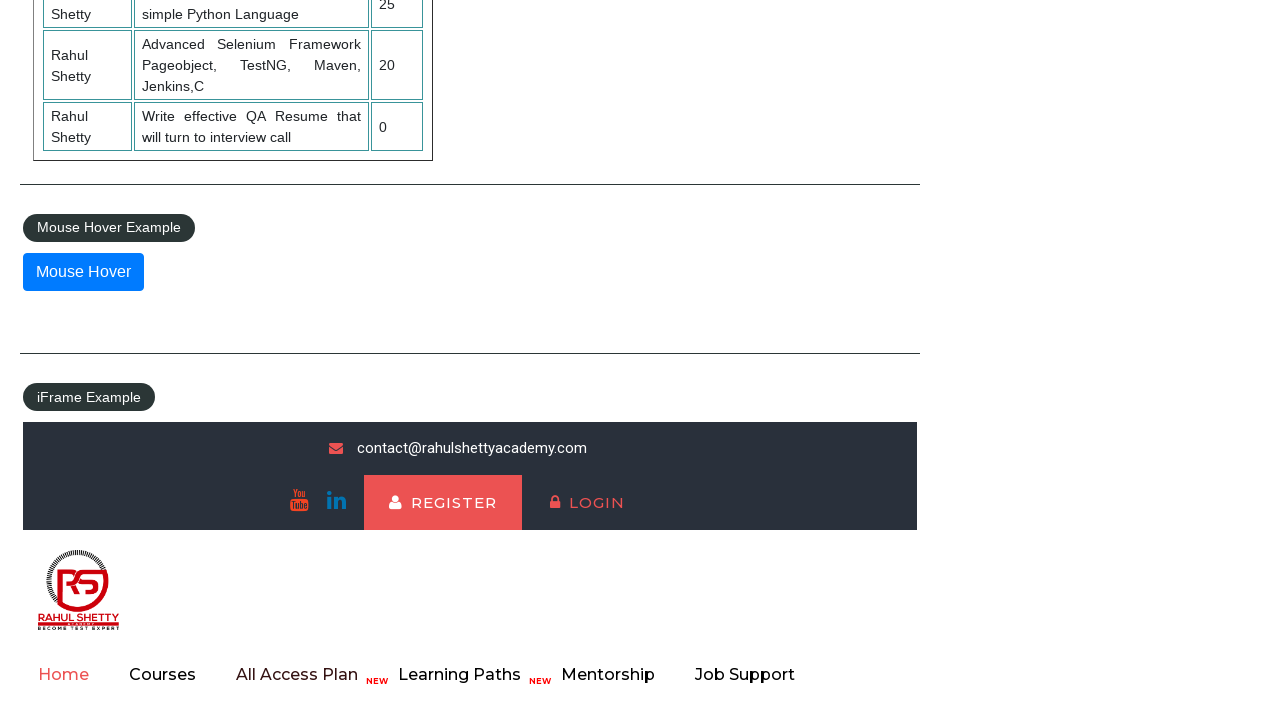

Text element in iframe loaded successfully
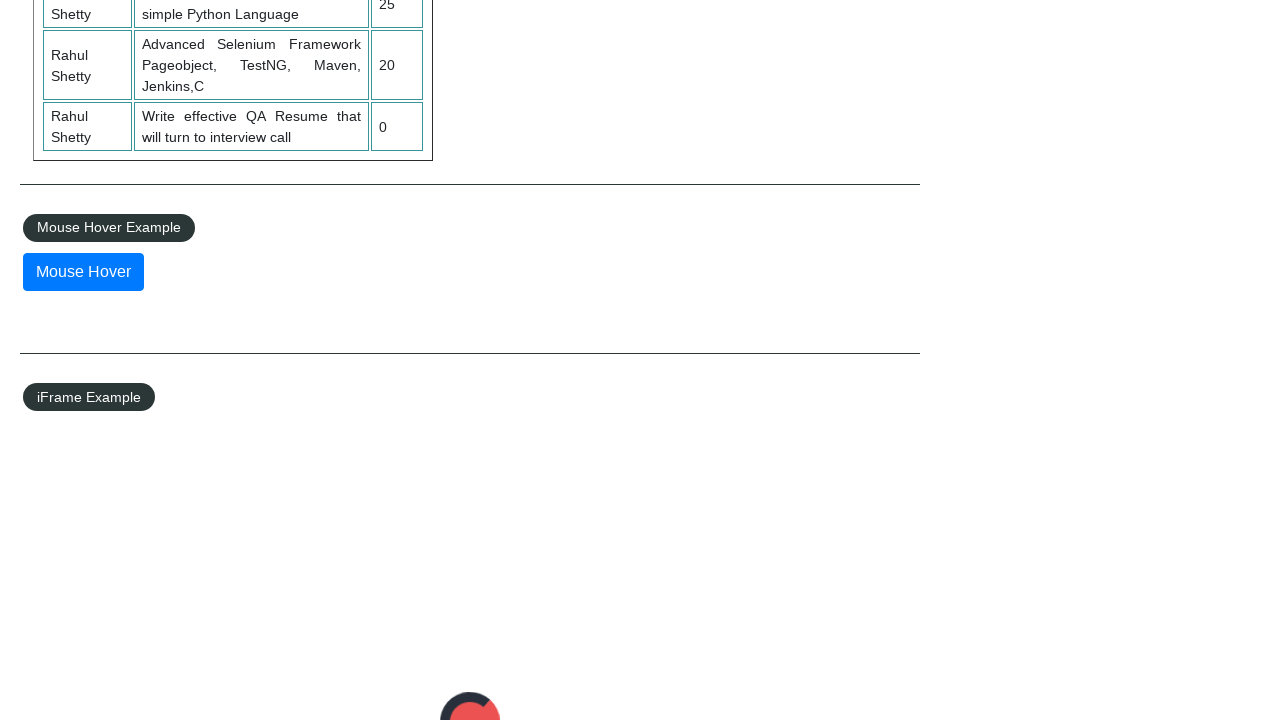

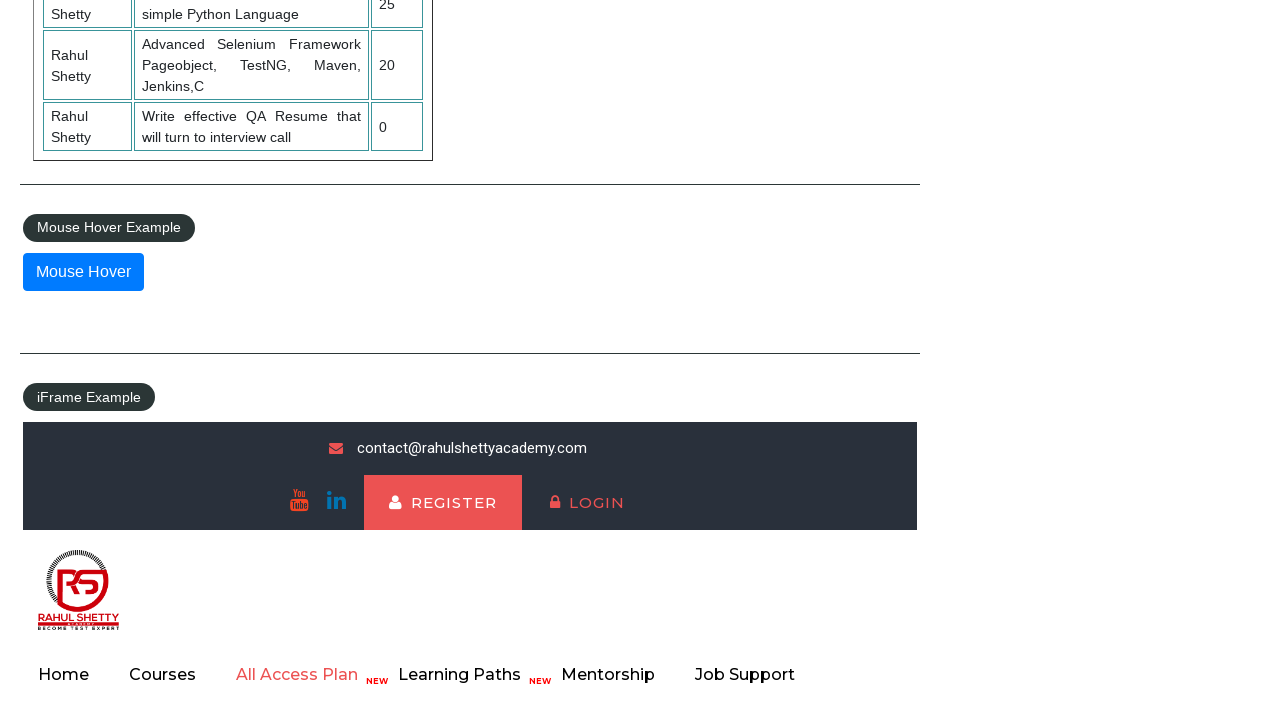